Tests explicit wait functionality by clicking a button that starts a timer and waiting for an element to appear

Starting URL: http://seleniumpractise.blogspot.com/2016/08/how-to-use-explicit-wait-in-selenium.html?m=1

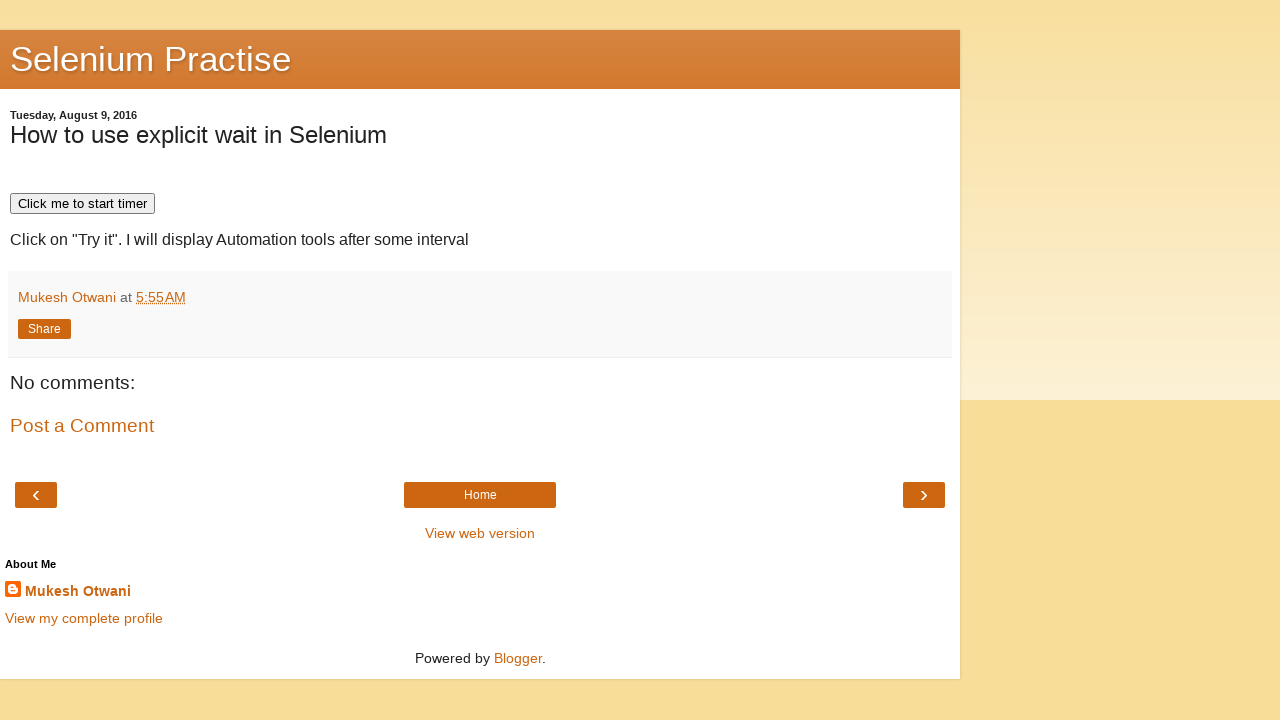

Clicked button to start timer at (82, 204) on xpath=//button[text()='Click me to start timer']
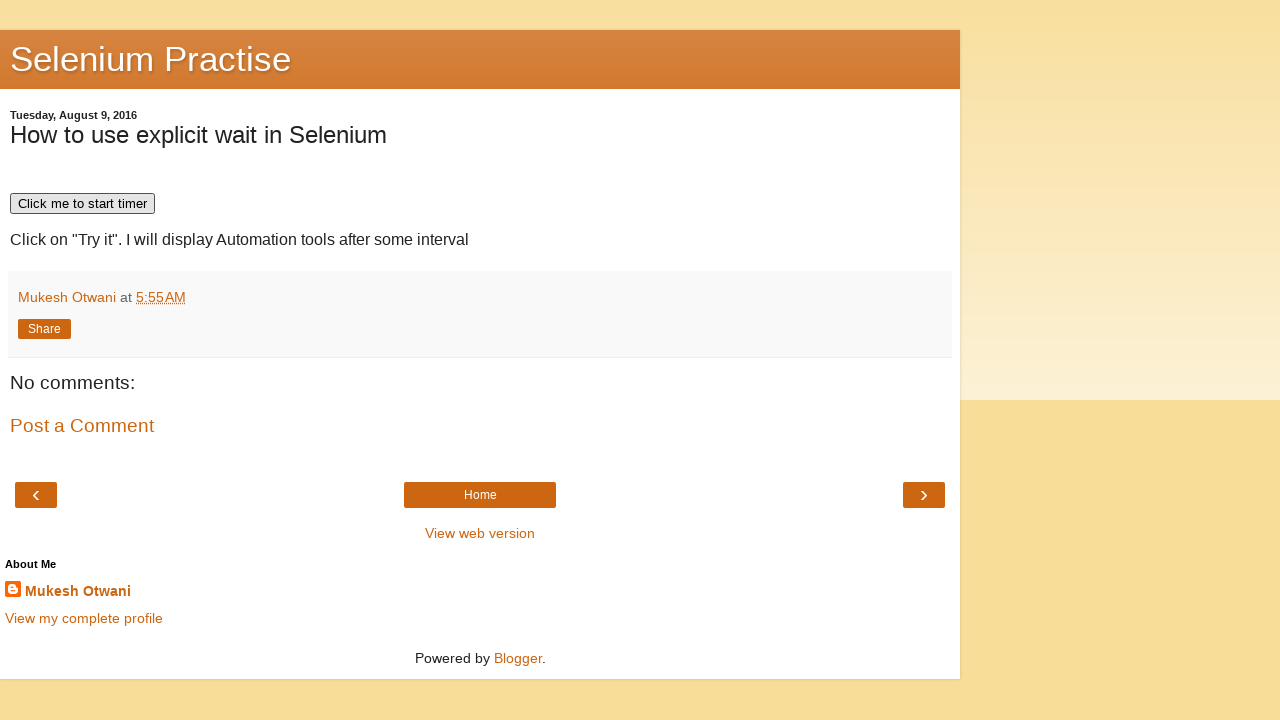

WebDriver text appeared after timer completed
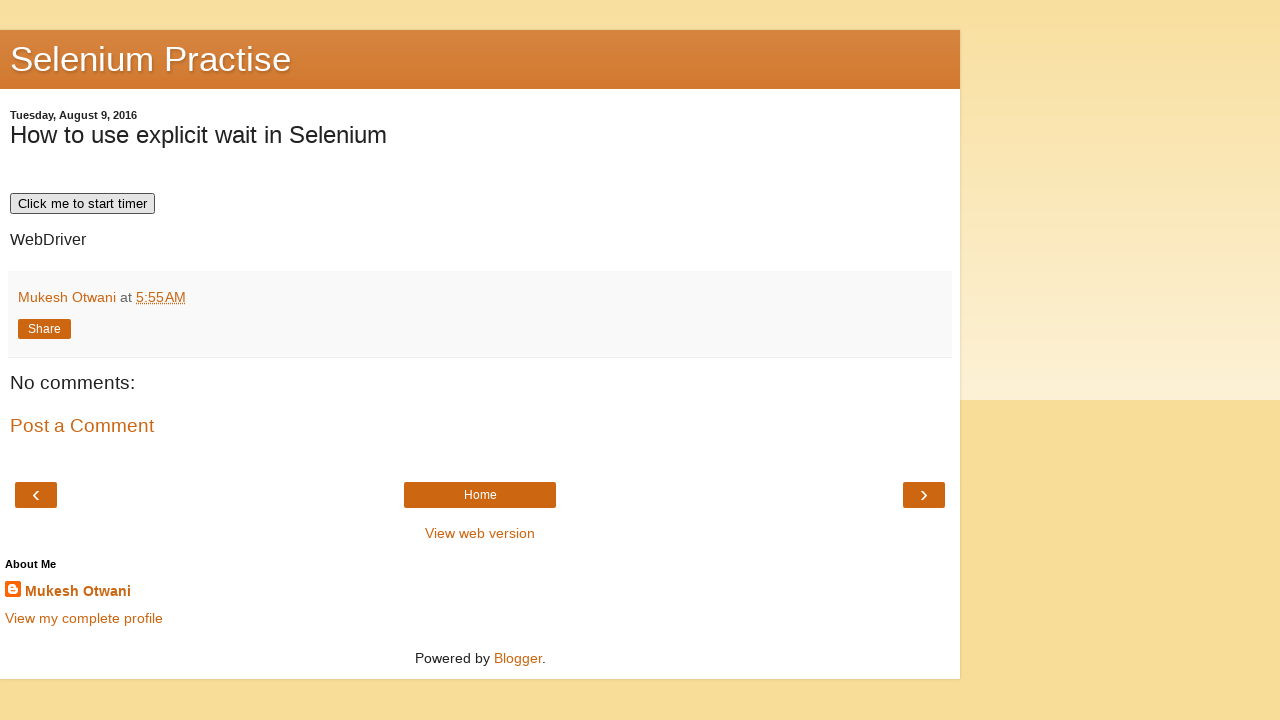

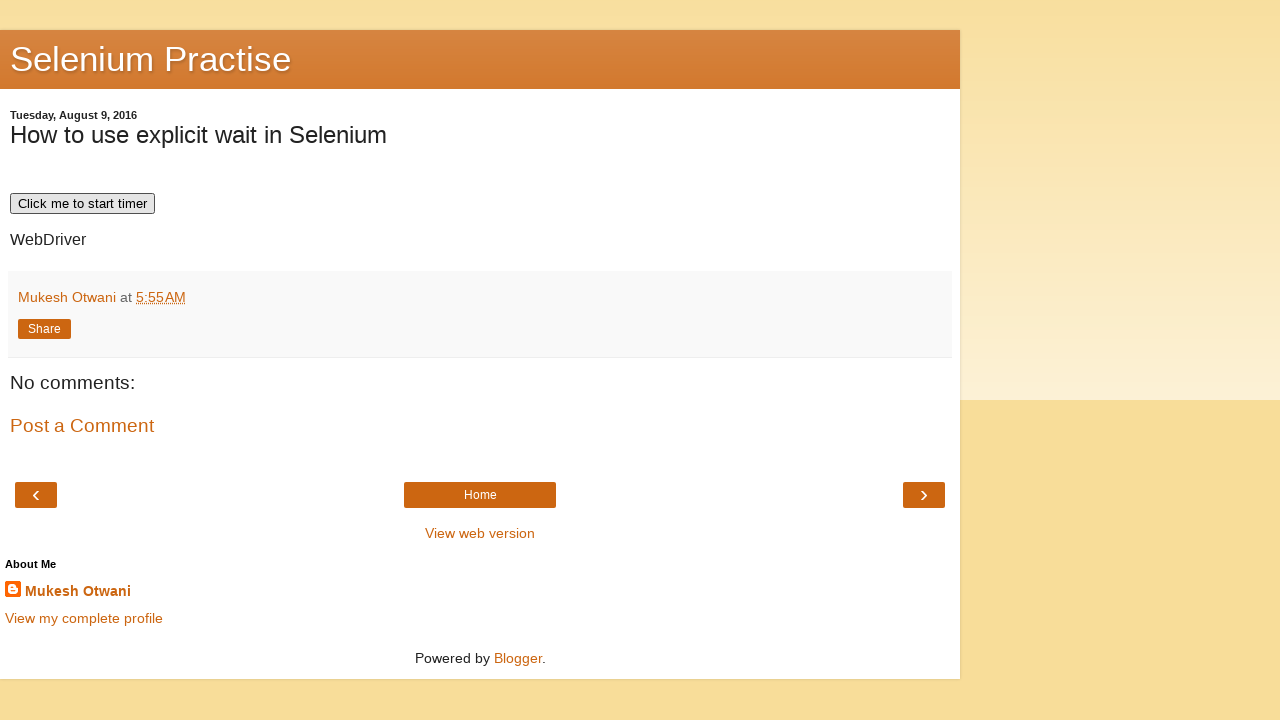